Tests Netflix Uruguay homepage by verifying the presence of various HTML elements (headings, buttons, divs, inputs, links), refreshing the page, and maximizing the window.

Starting URL: https://www.netflix.com/uy/

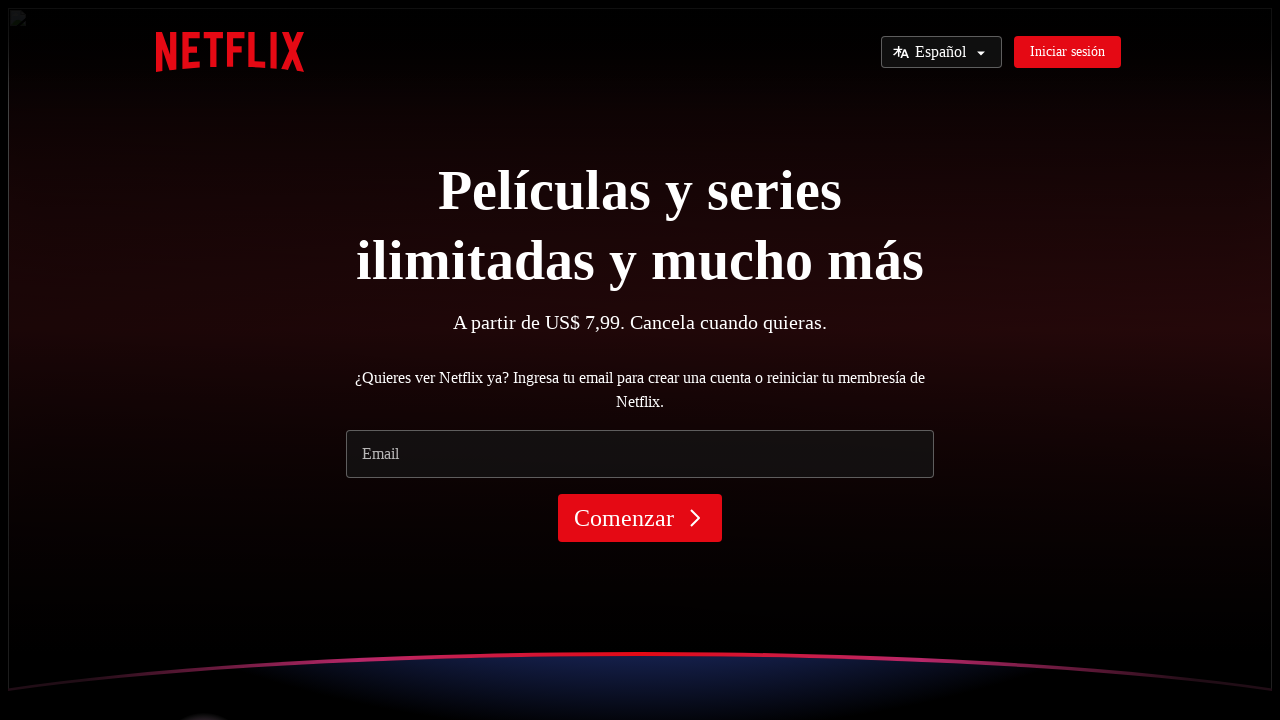

Waited for h1 elements to load on Netflix Uruguay homepage
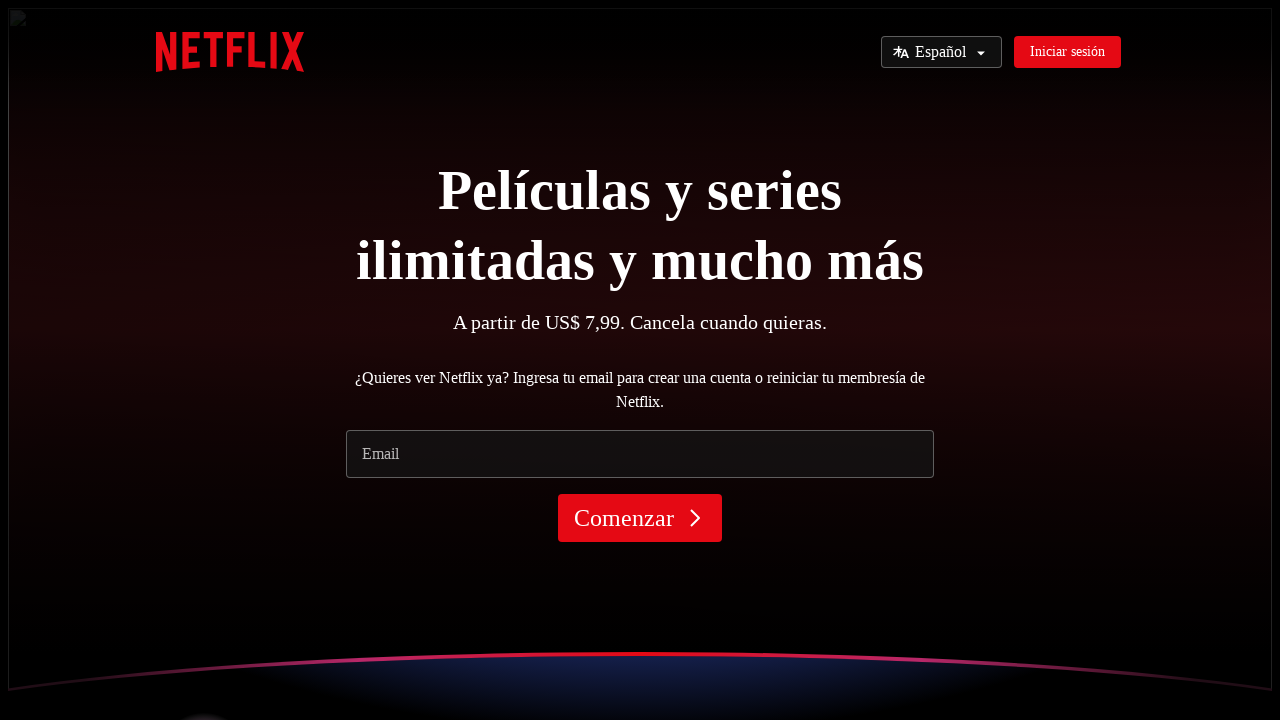

Retrieved all h1 elements from the page
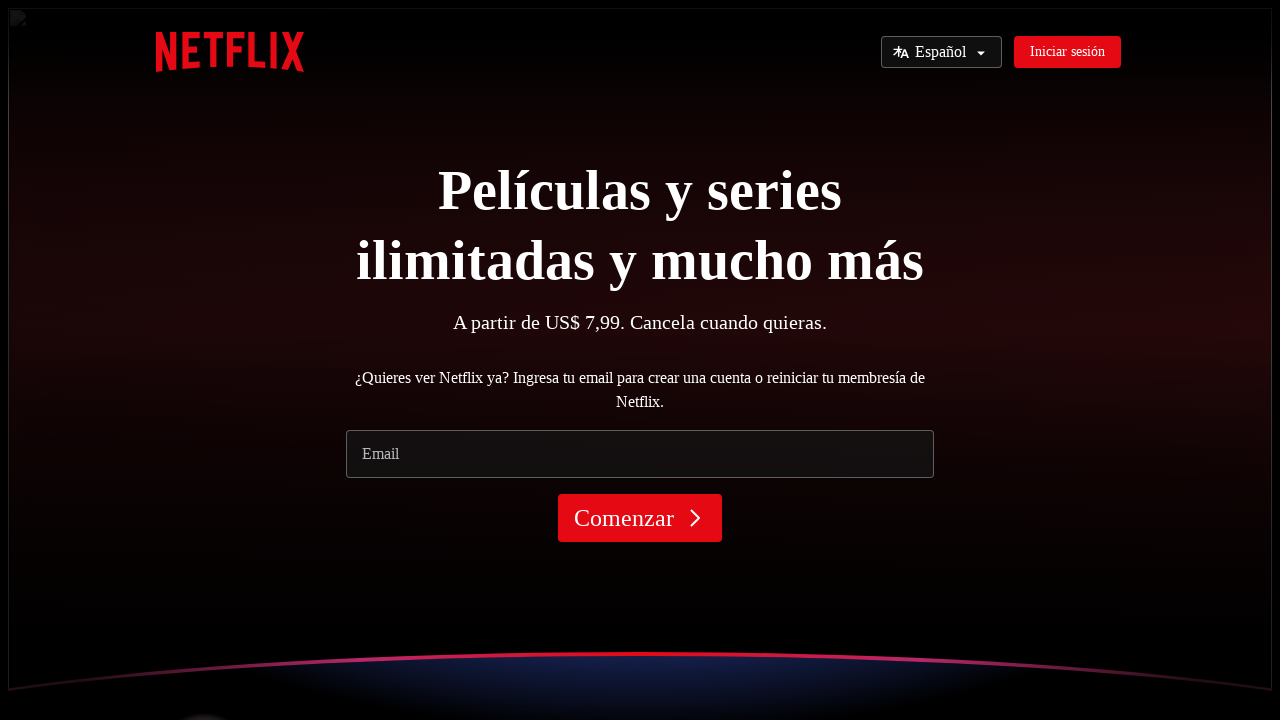

Retrieved all h2 elements from the page
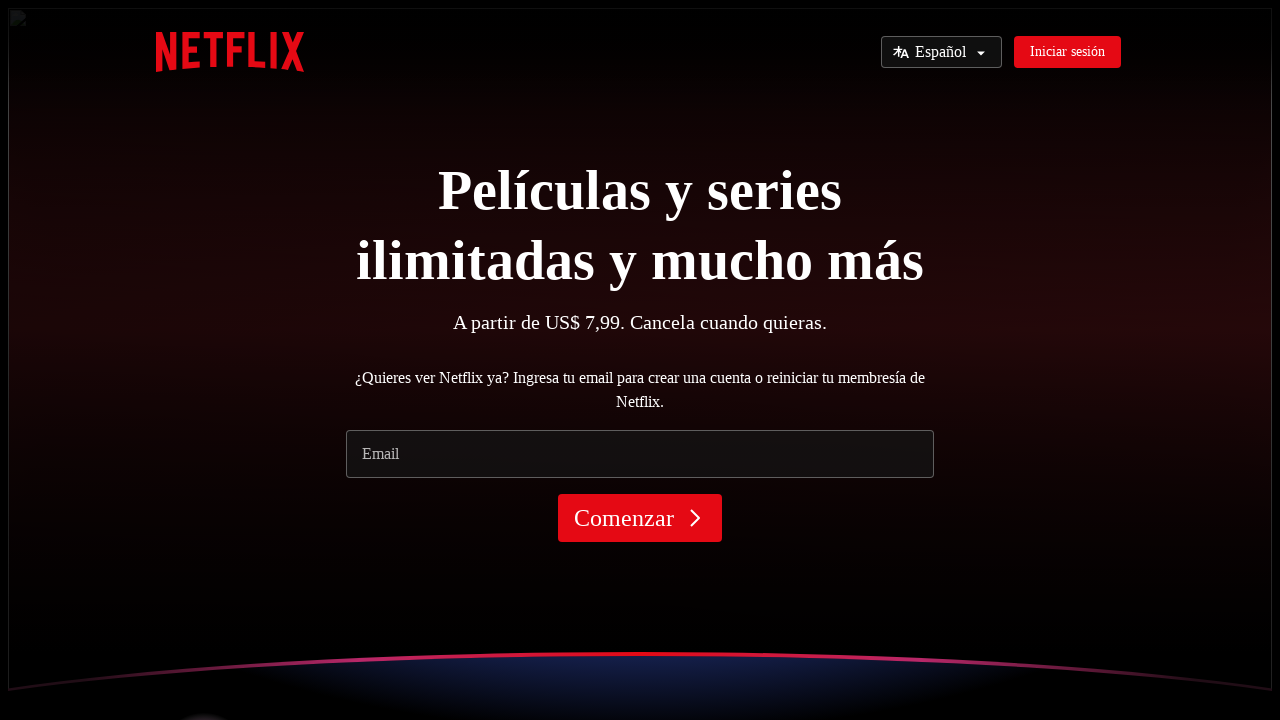

Retrieved all h3 elements from the page
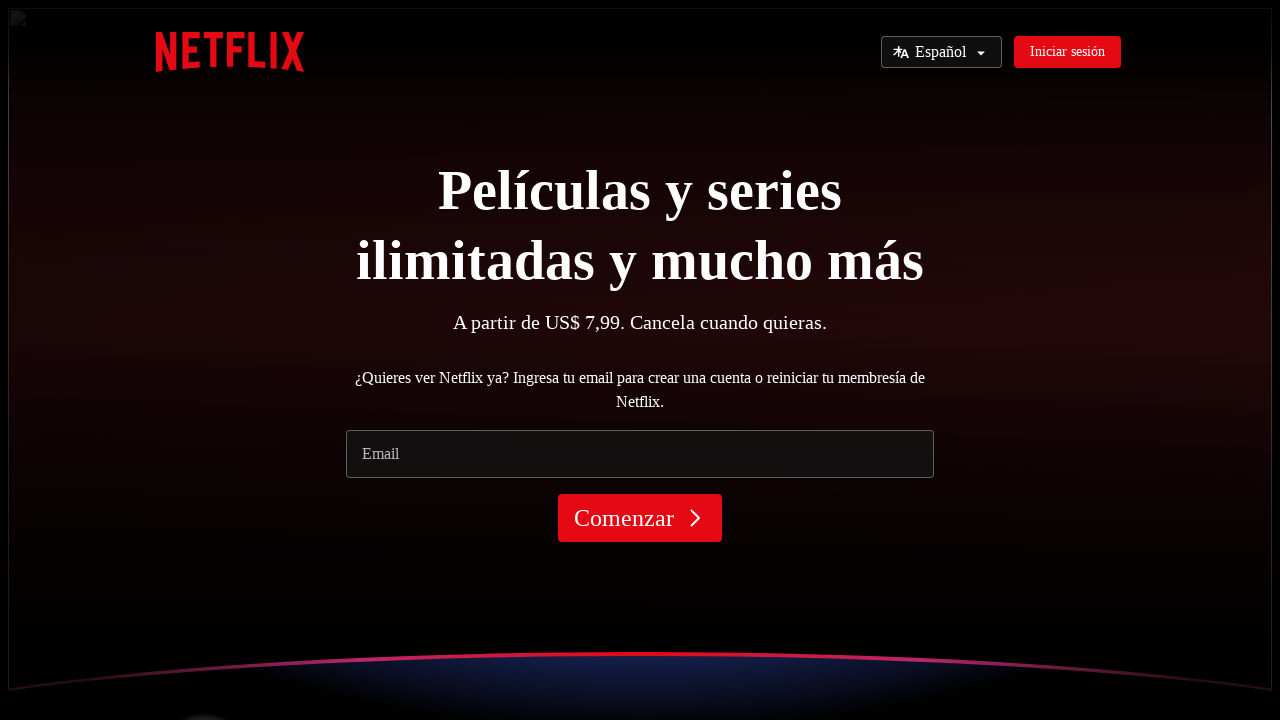

Refreshed the Netflix Uruguay homepage
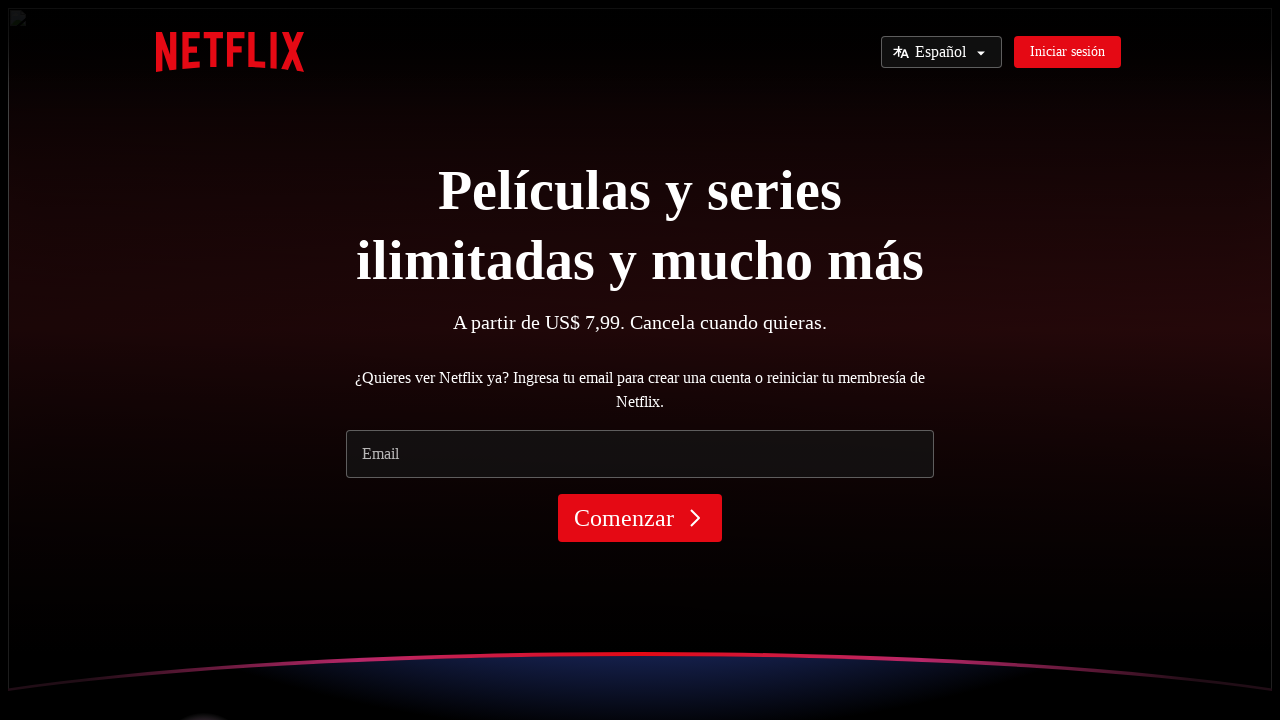

Waited for button elements to load after page refresh
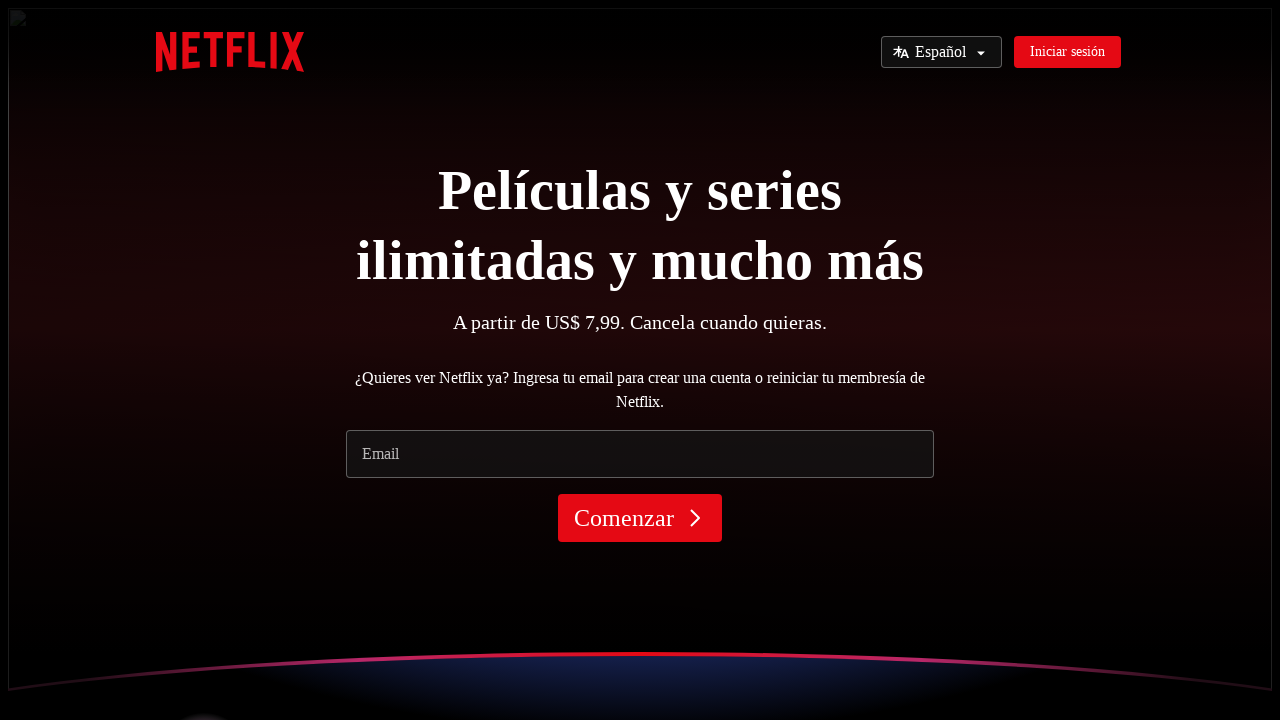

Retrieved all button elements from the page
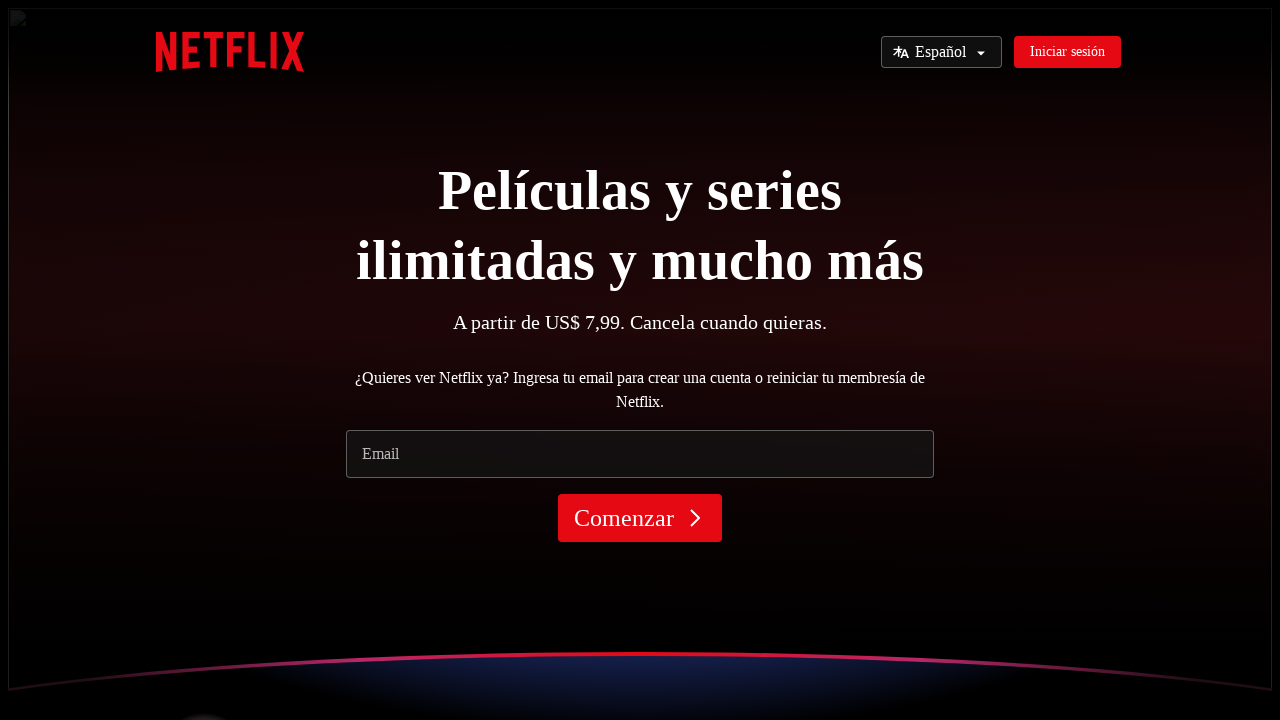

Maximized browser window to 1920x1080 resolution
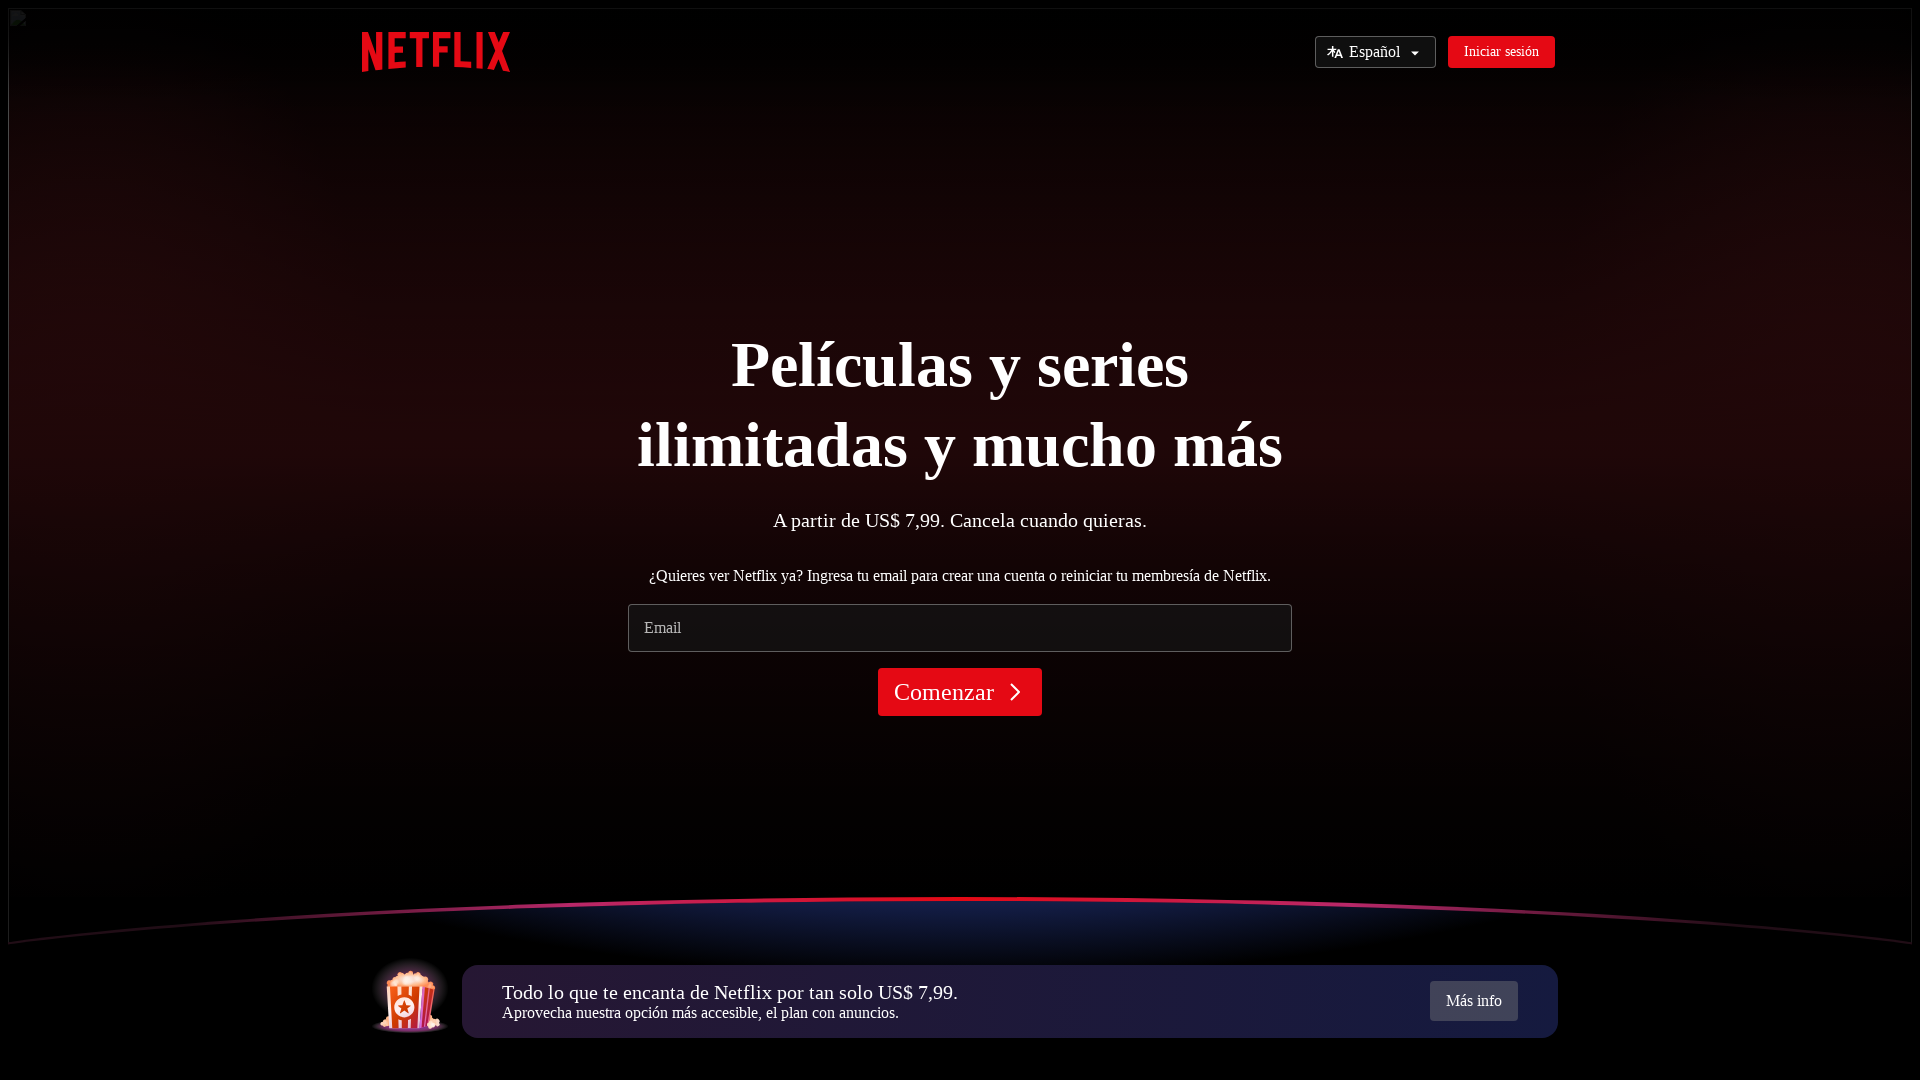

Retrieved all div elements from the page
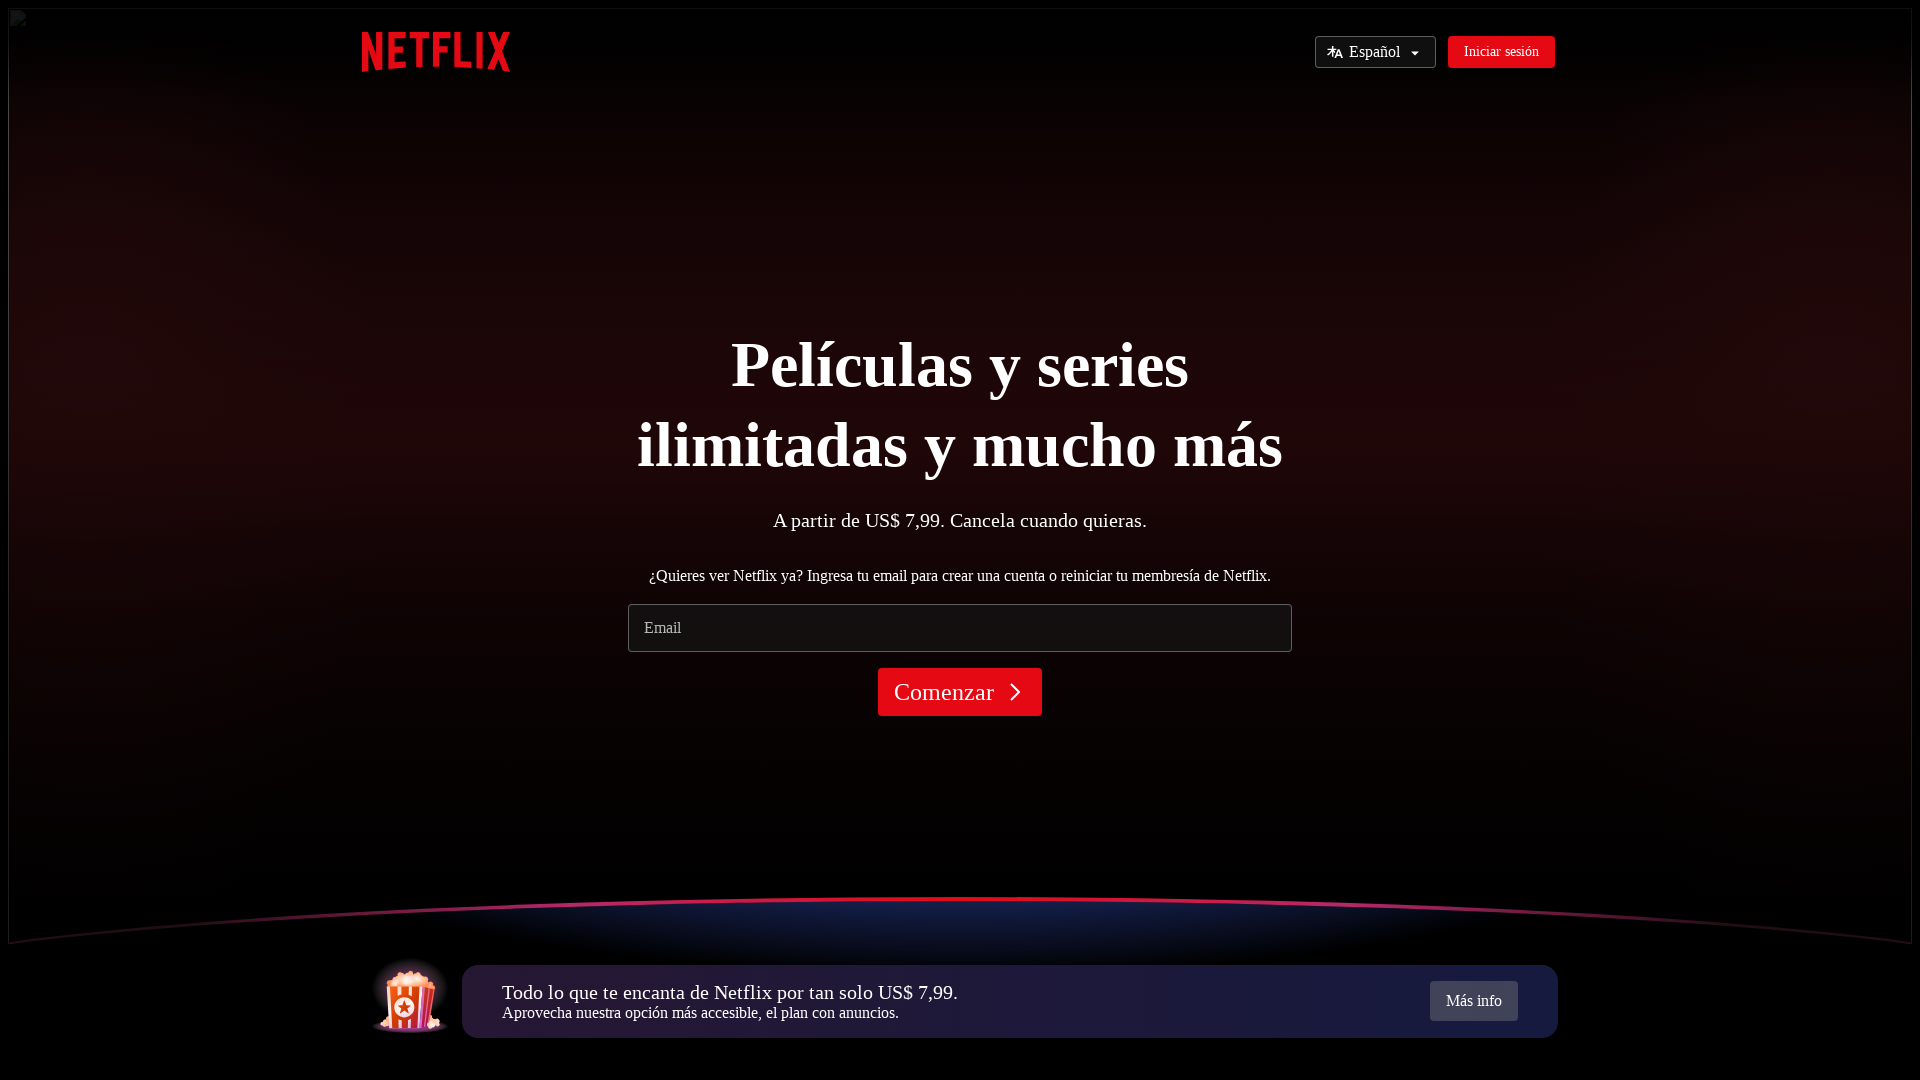

Retrieved all input elements from the page
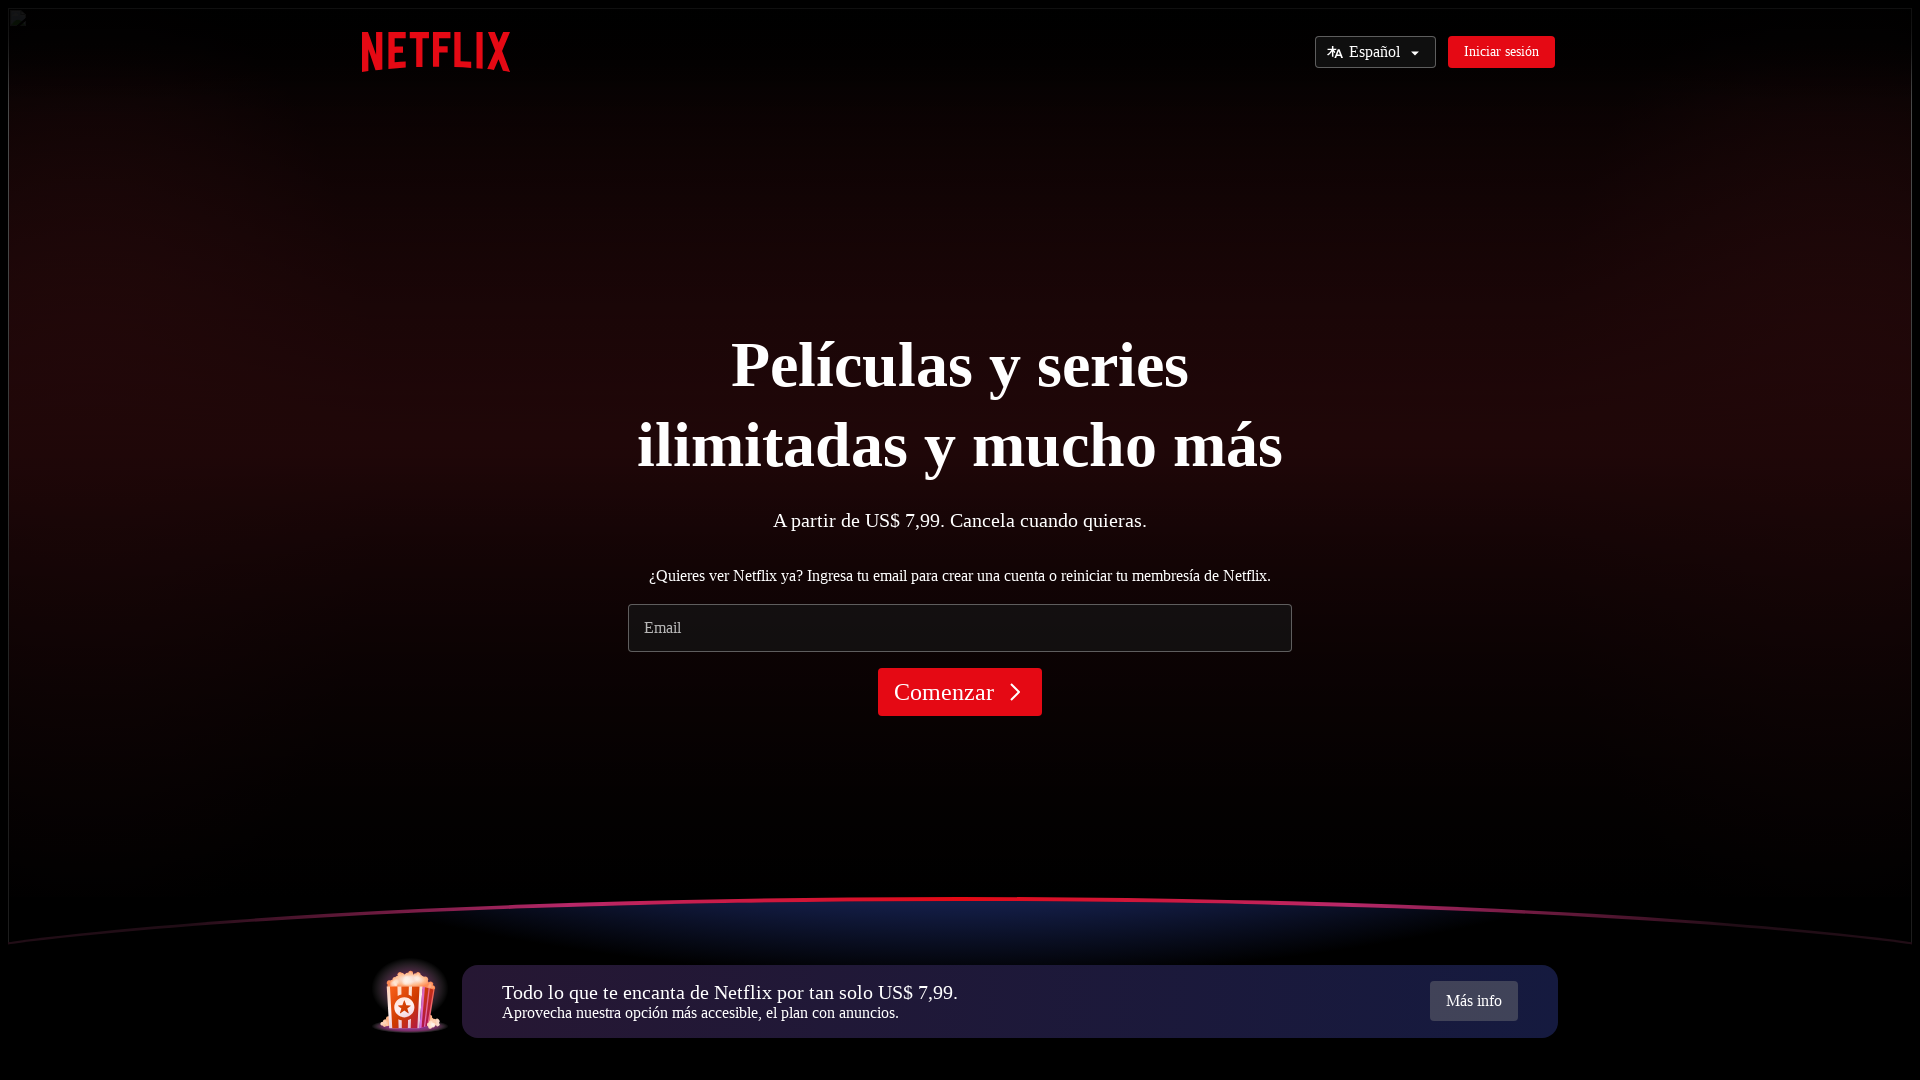

Retrieved all link elements from the page
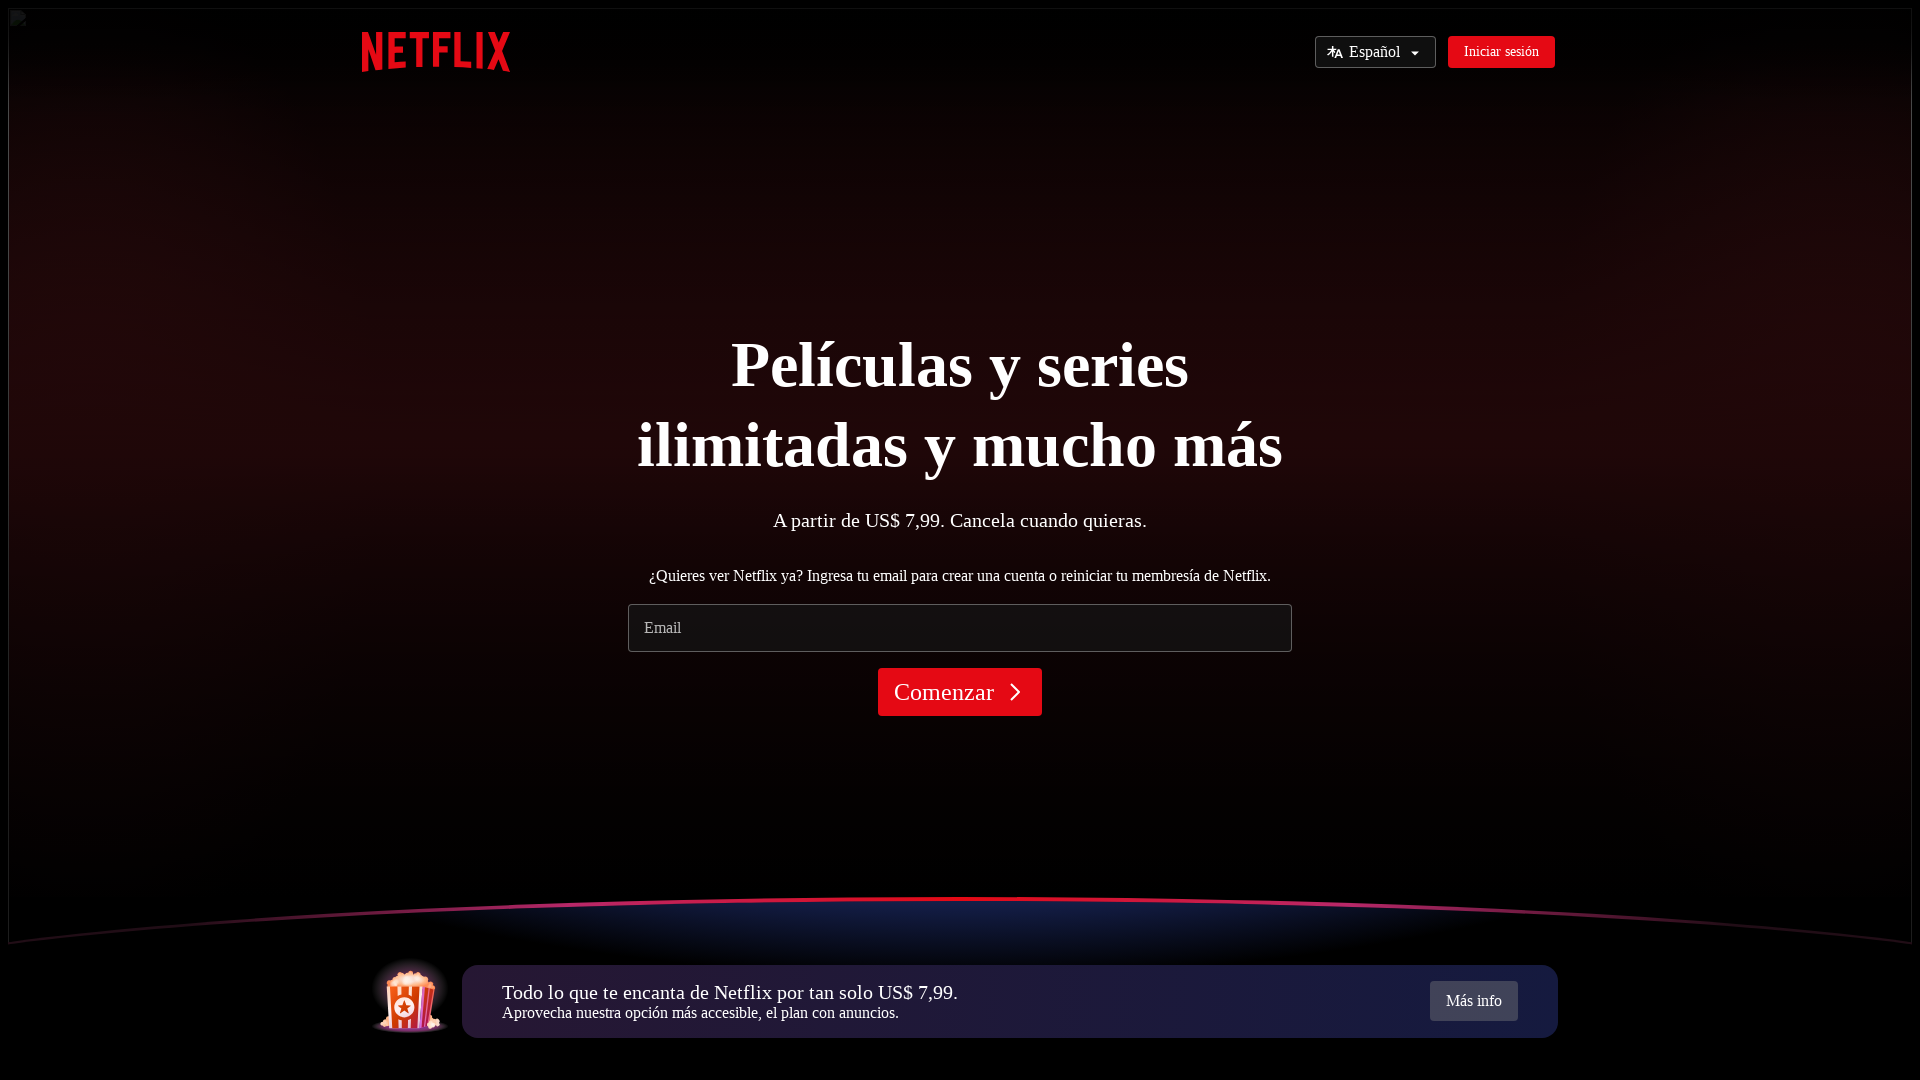

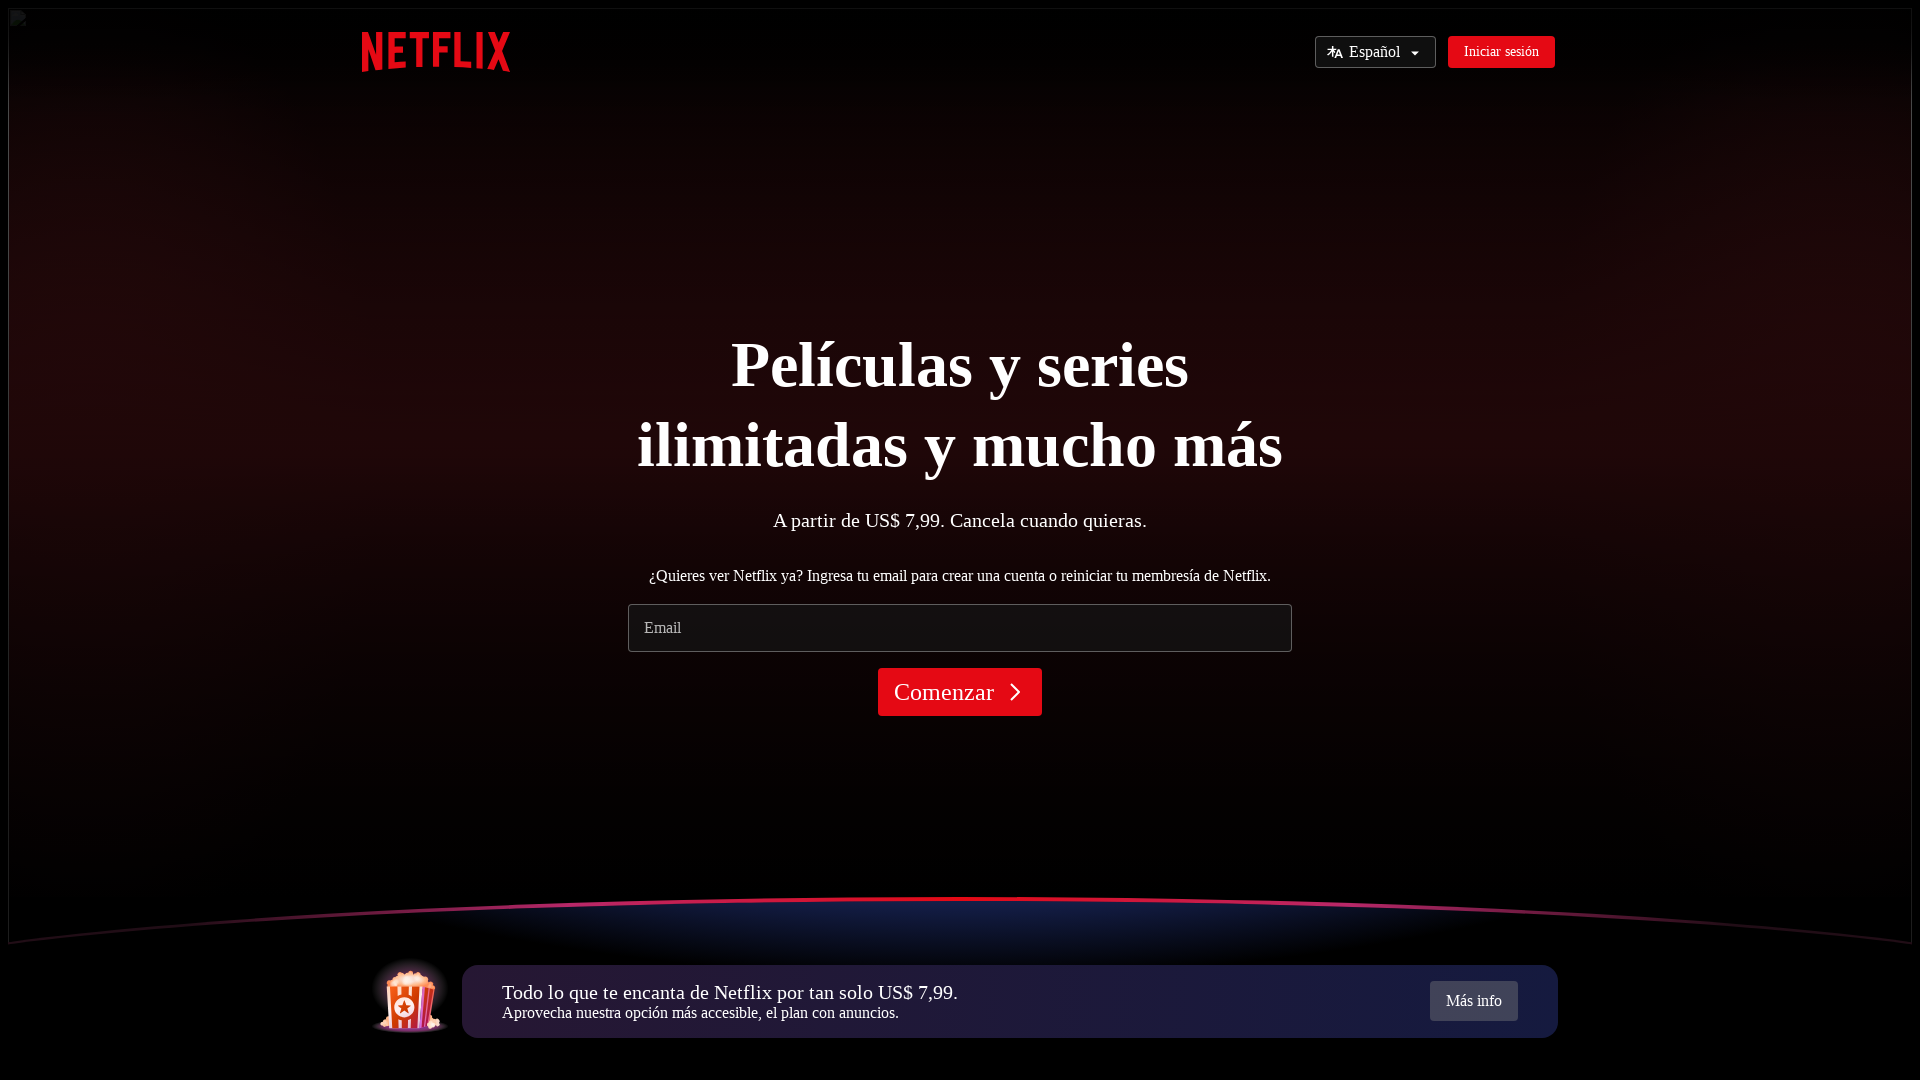